Navigates to the DemoQA radio button page, retrieves the page title, and verifies the page loads correctly by checking window handles.

Starting URL: https://demoqa.com/radio-button

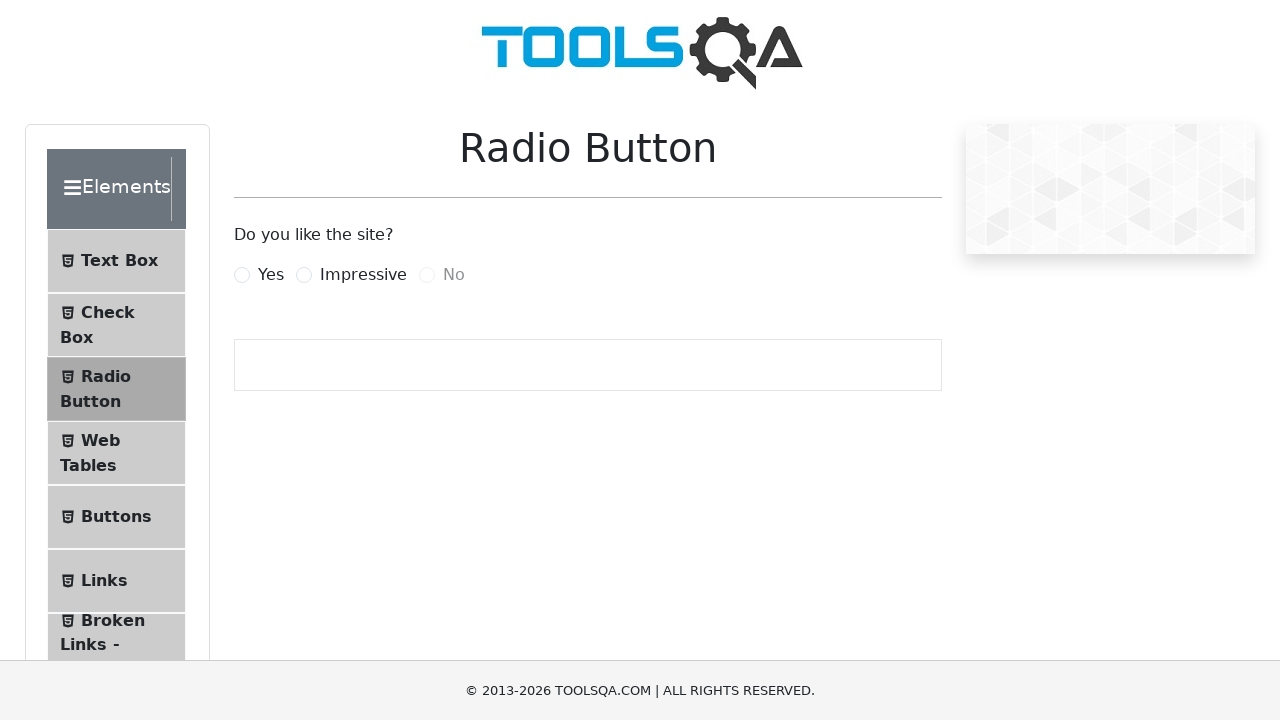

Retrieved page title
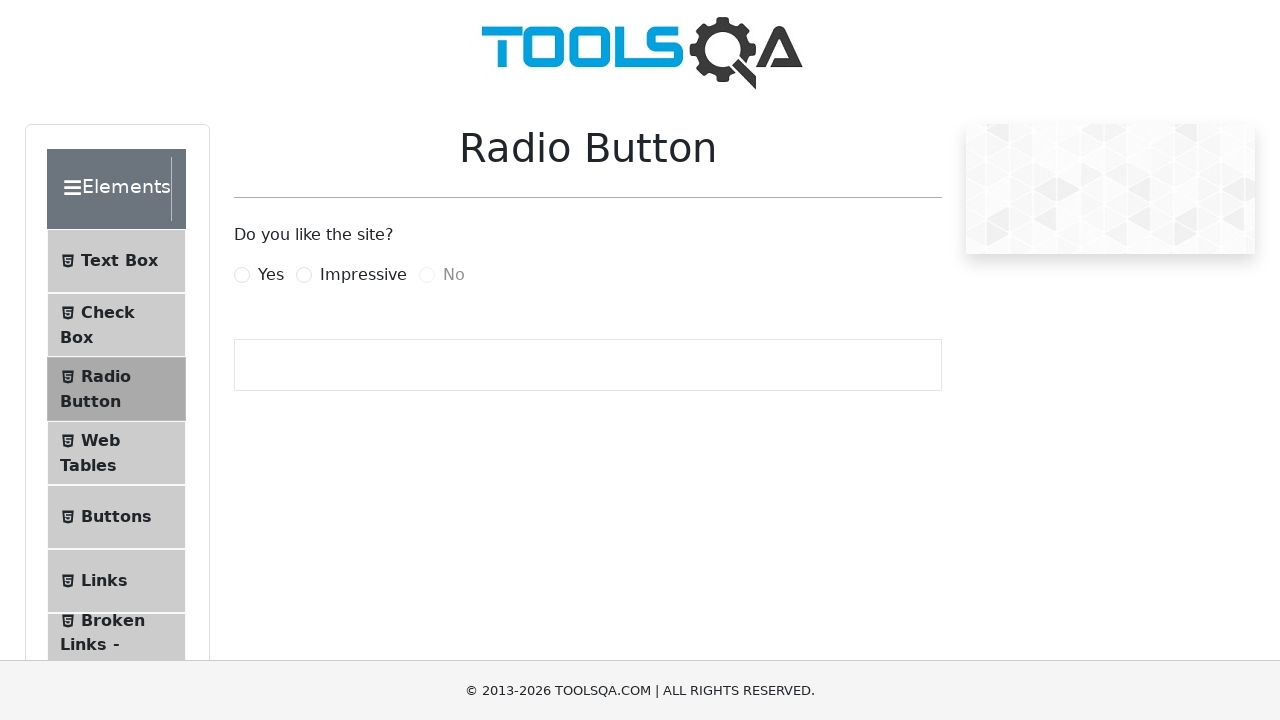

Set viewport size to 1920x1080
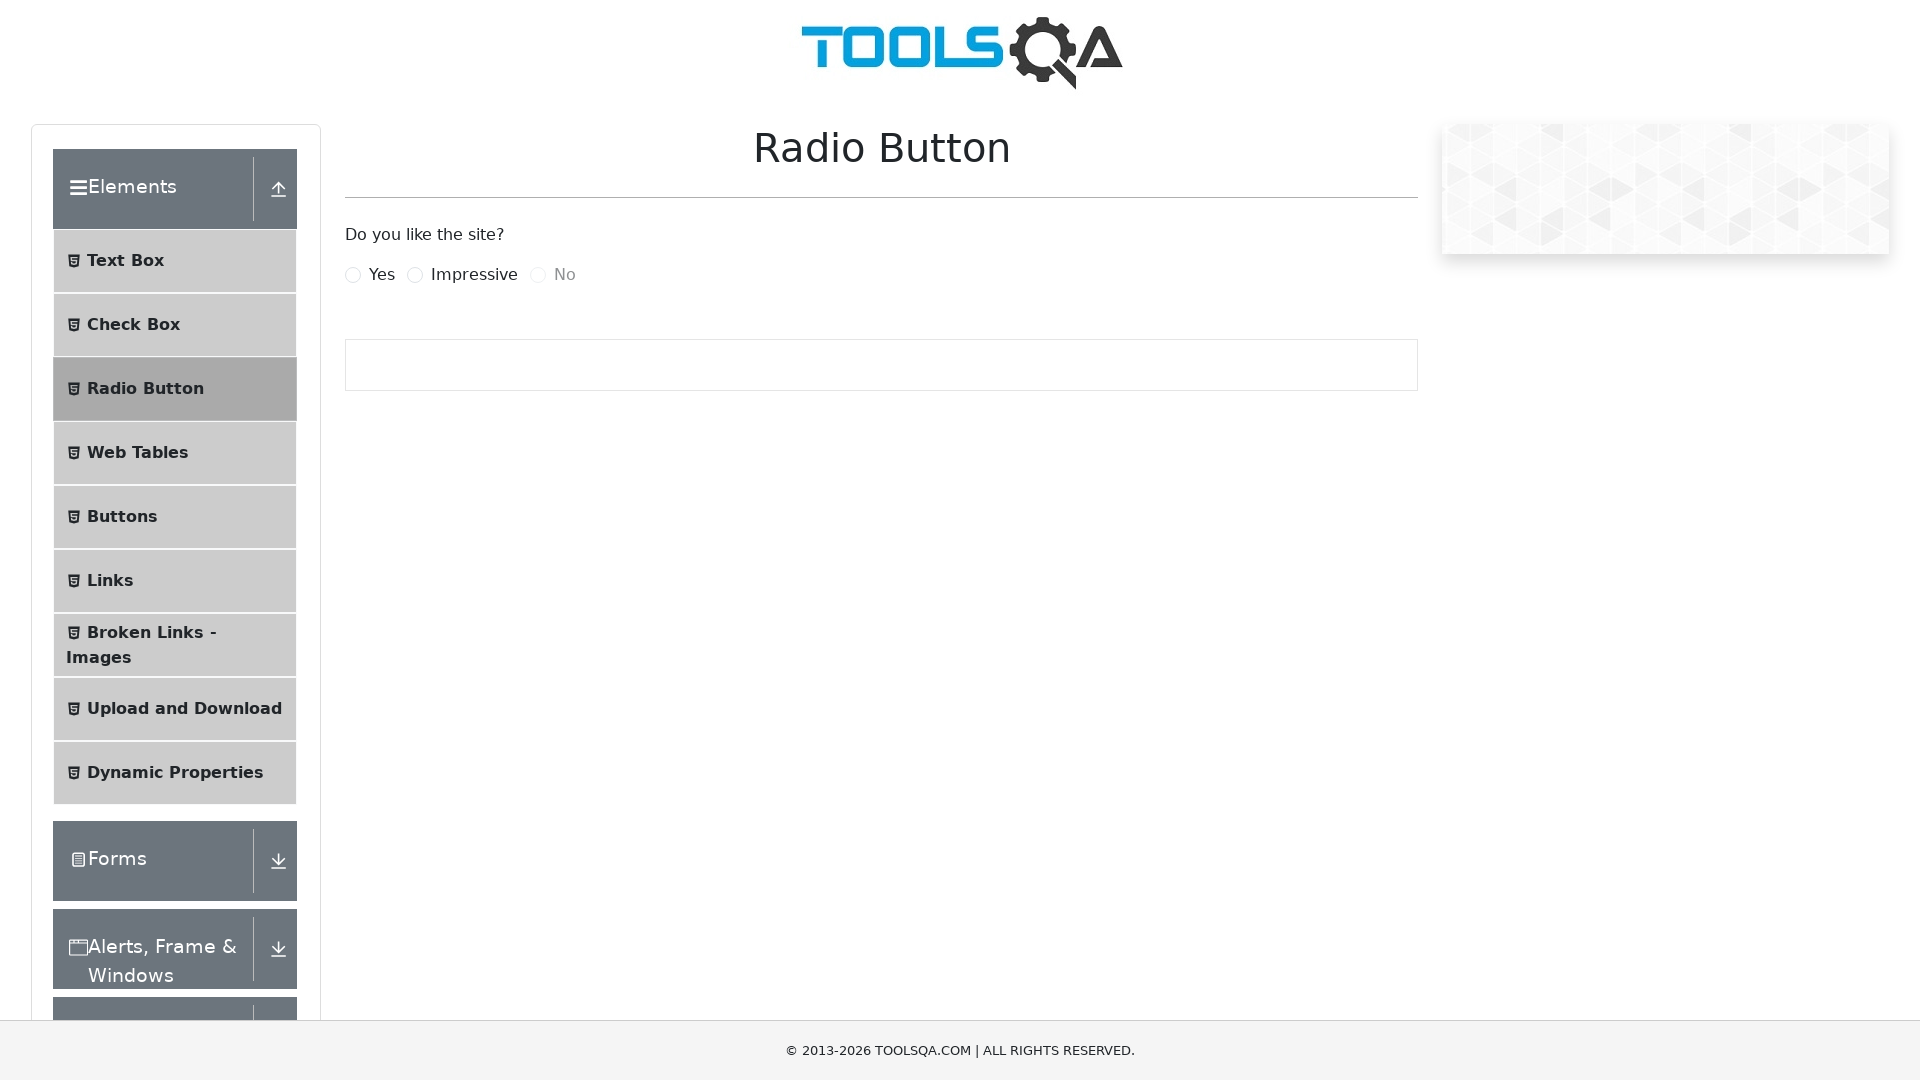

Retrieved all pages/tabs from context
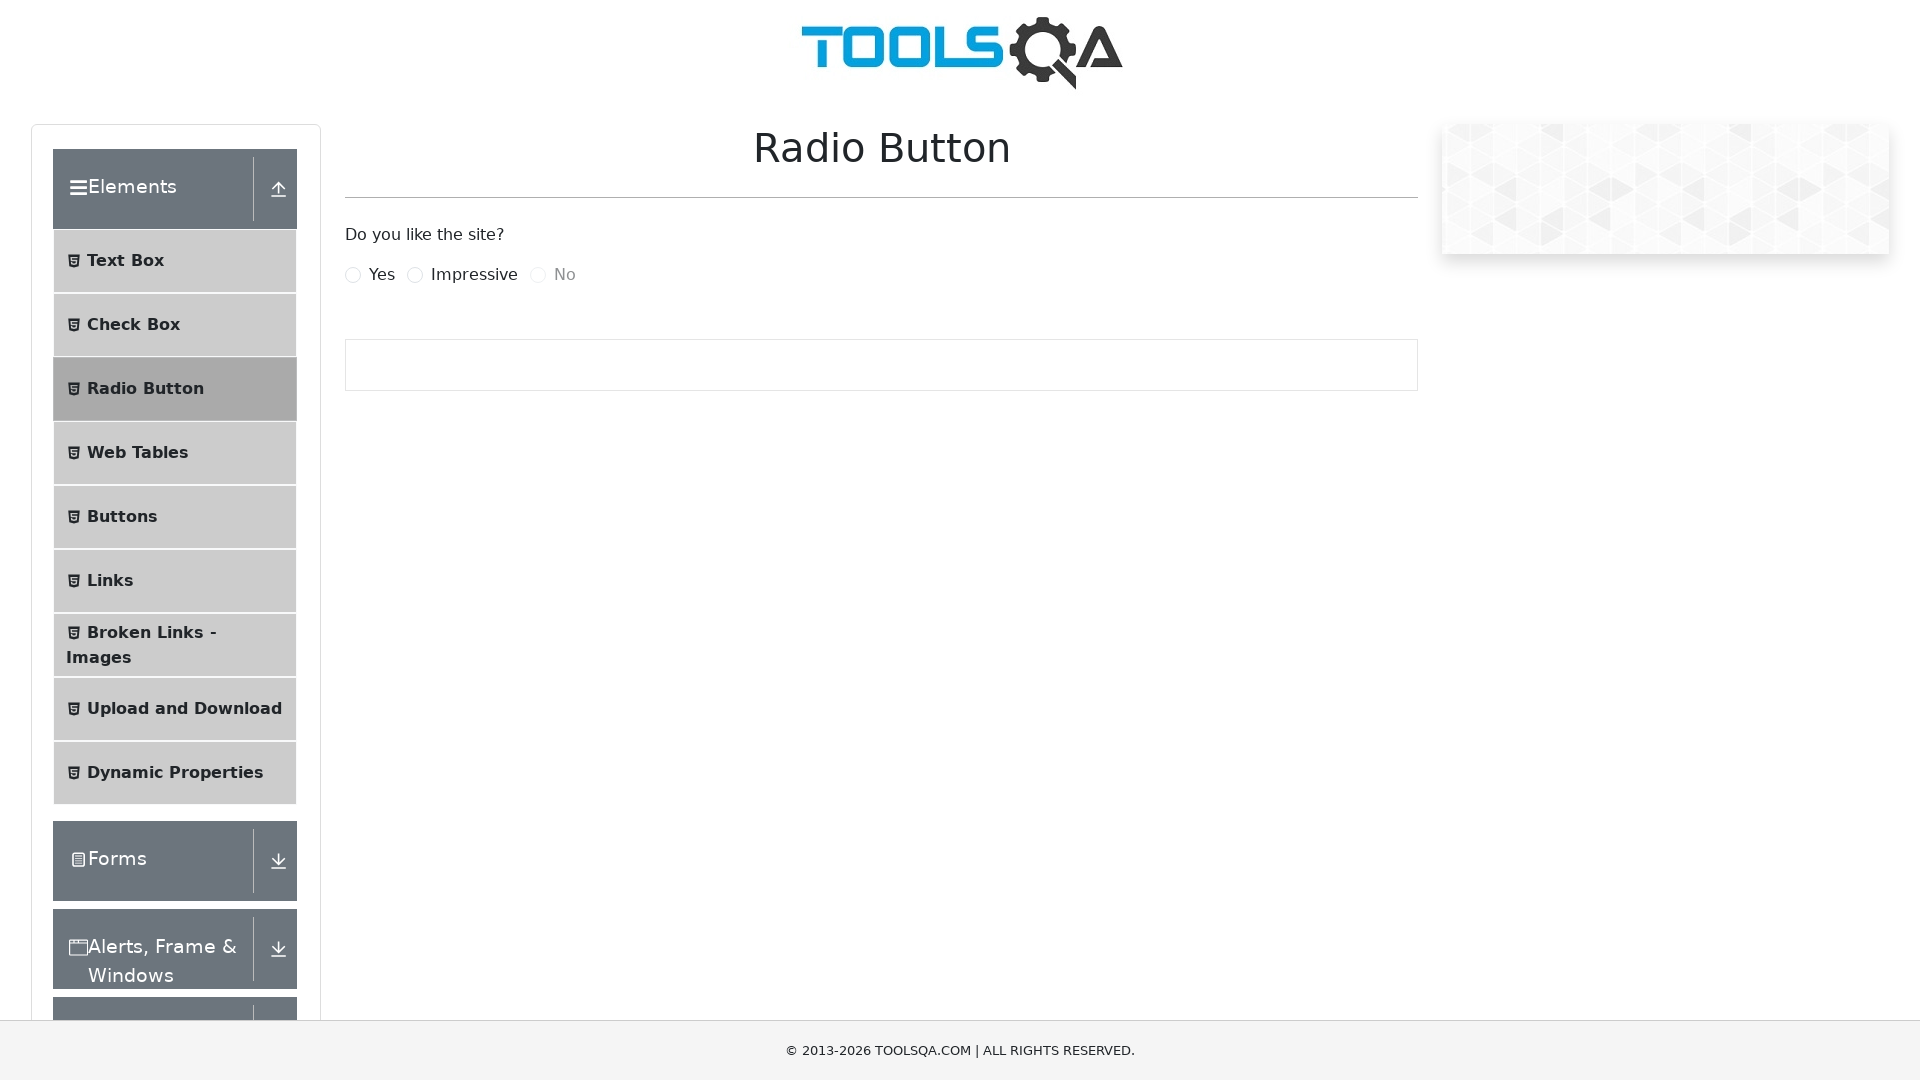

Verified at least one tab is open
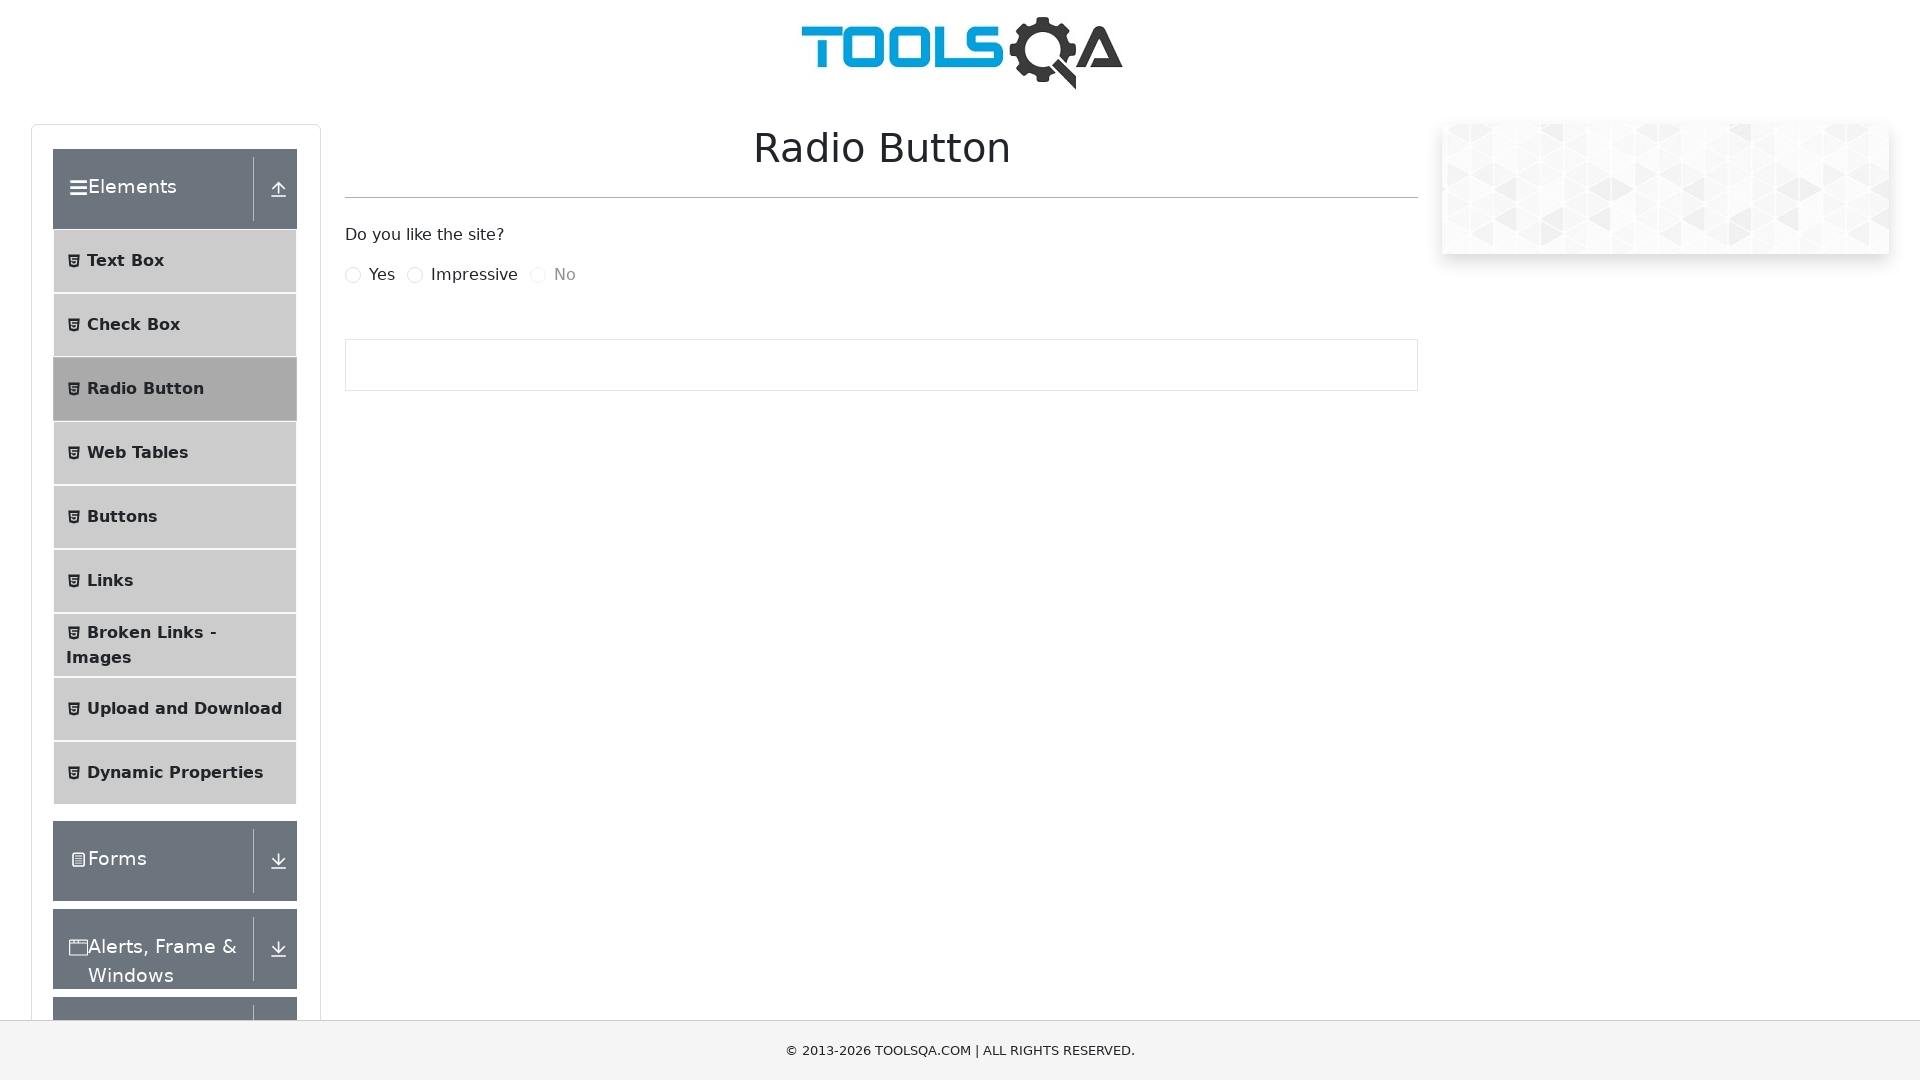

Radio Button element appeared, confirming page loaded
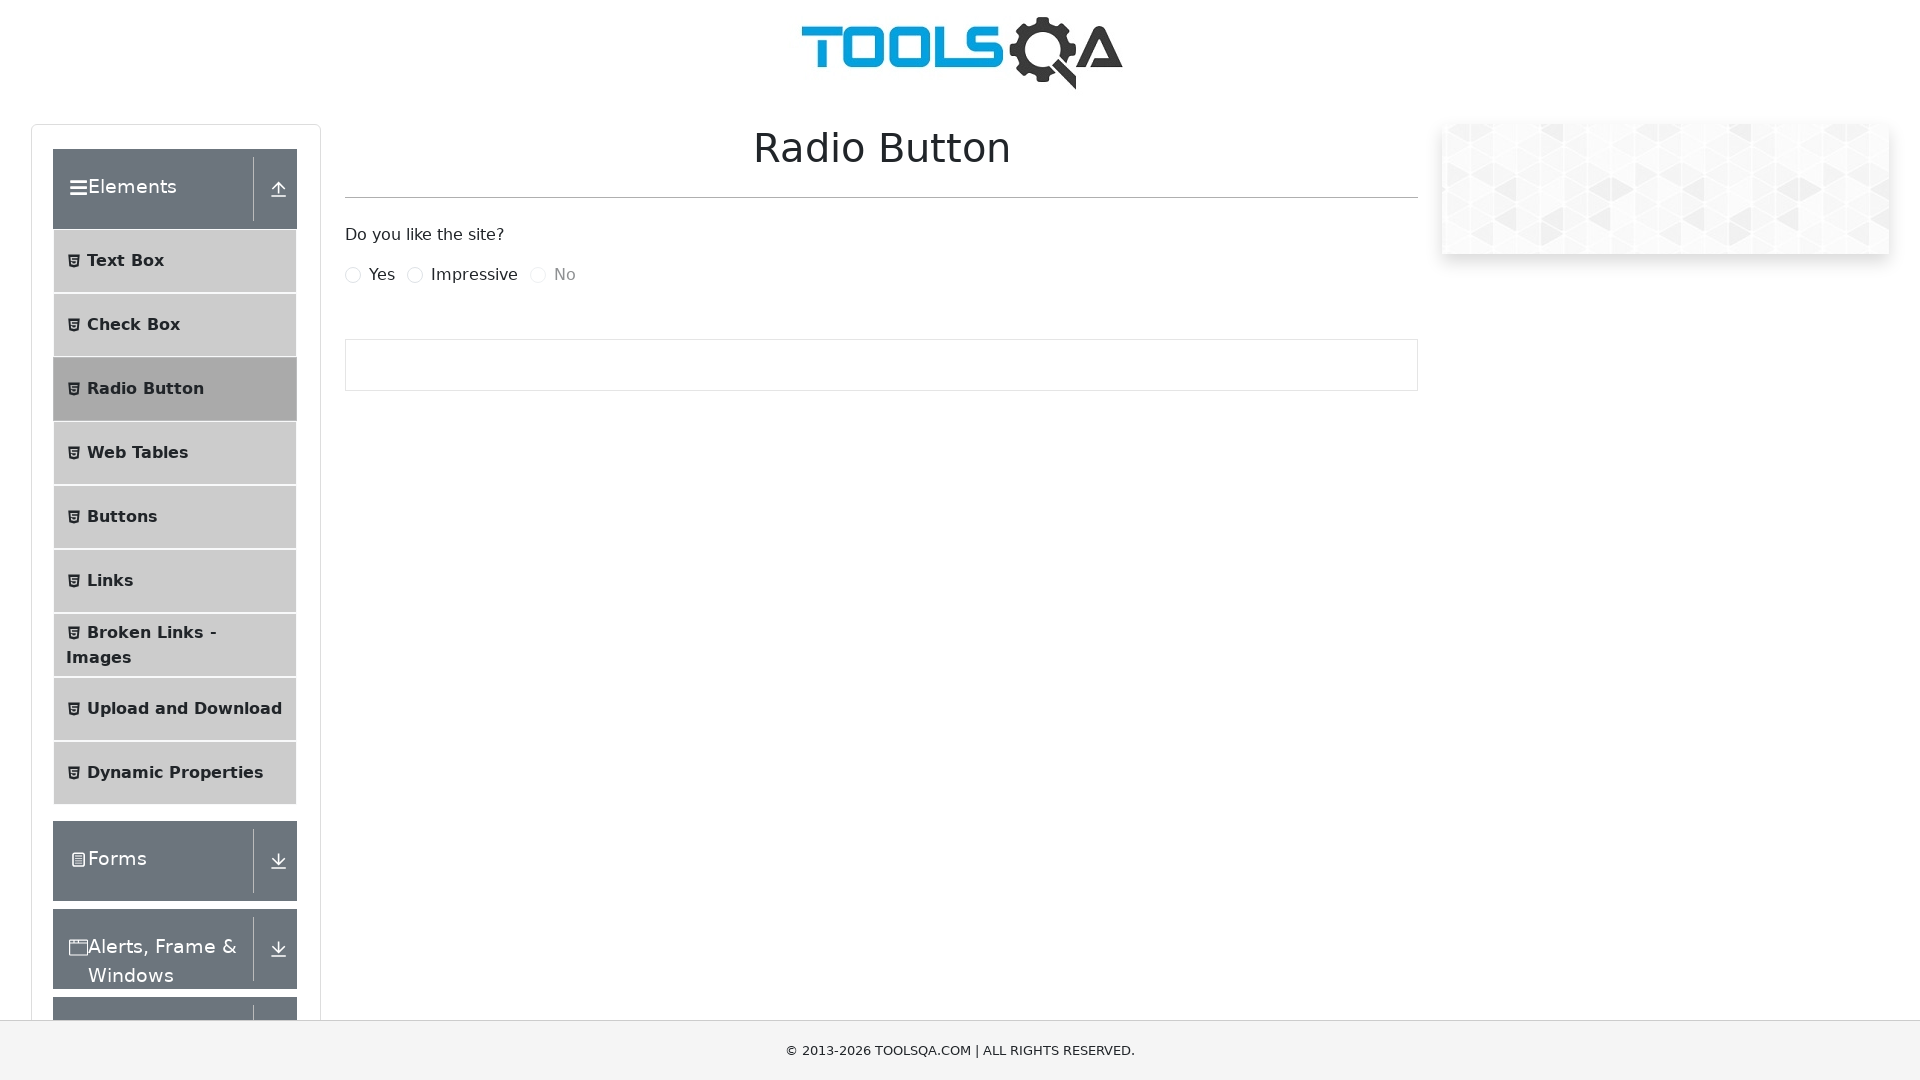

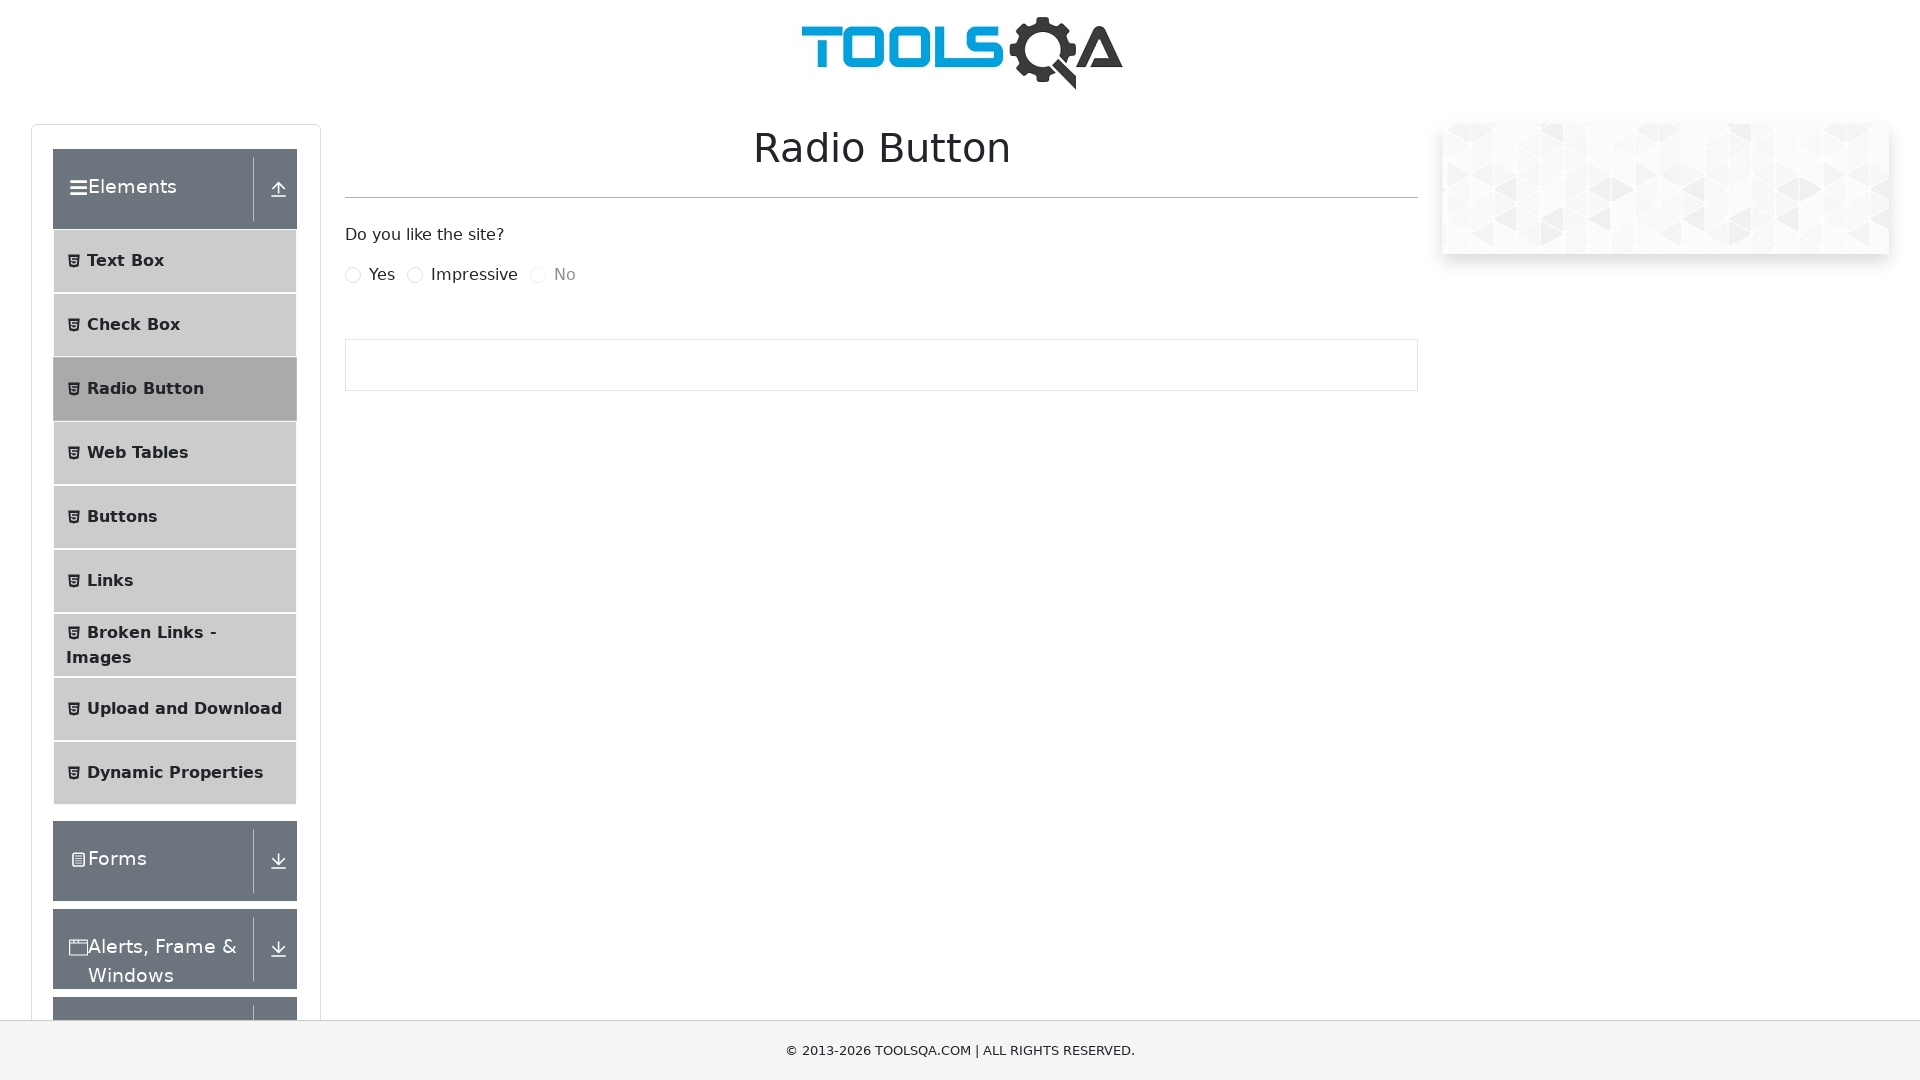